Tests adding specific vegetables (Brocolli, Cauliflower, Cucumber, Beetroot) to cart on an e-commerce practice site by iterating through products and clicking add buttons for matching items

Starting URL: https://rahulshettyacademy.com/seleniumPractise/#/

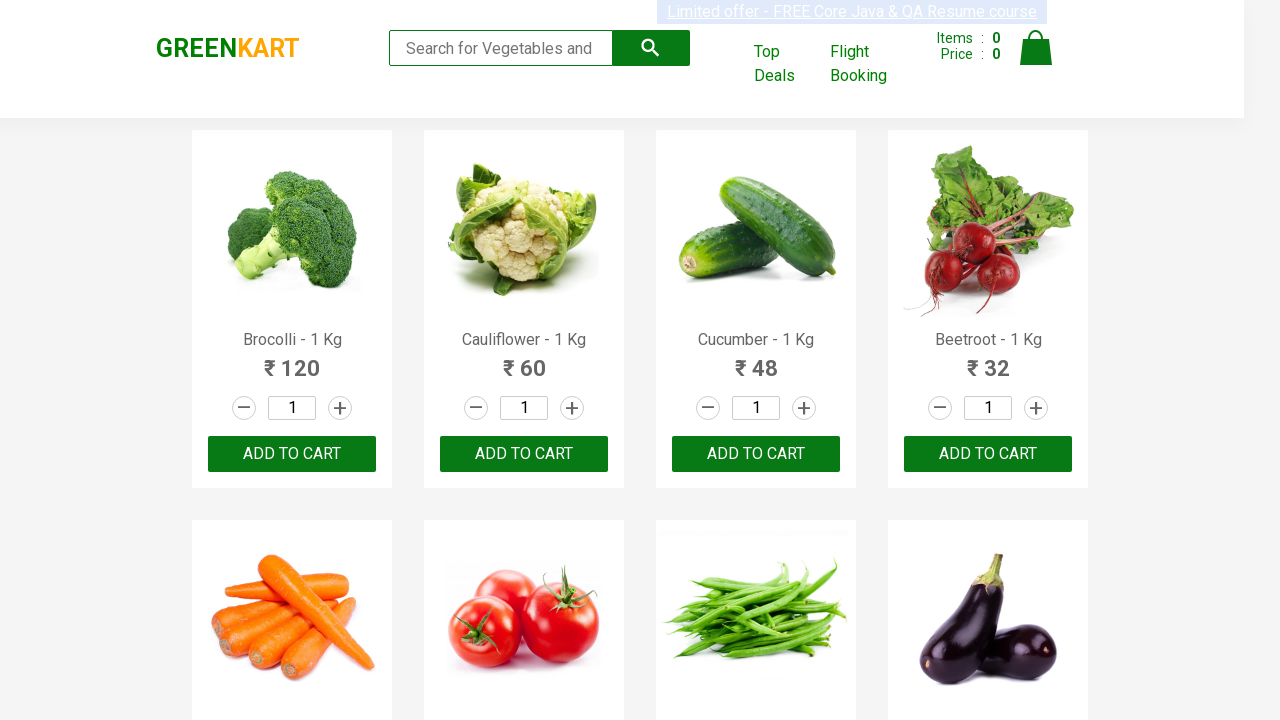

Waited for product names to load on the e-commerce page
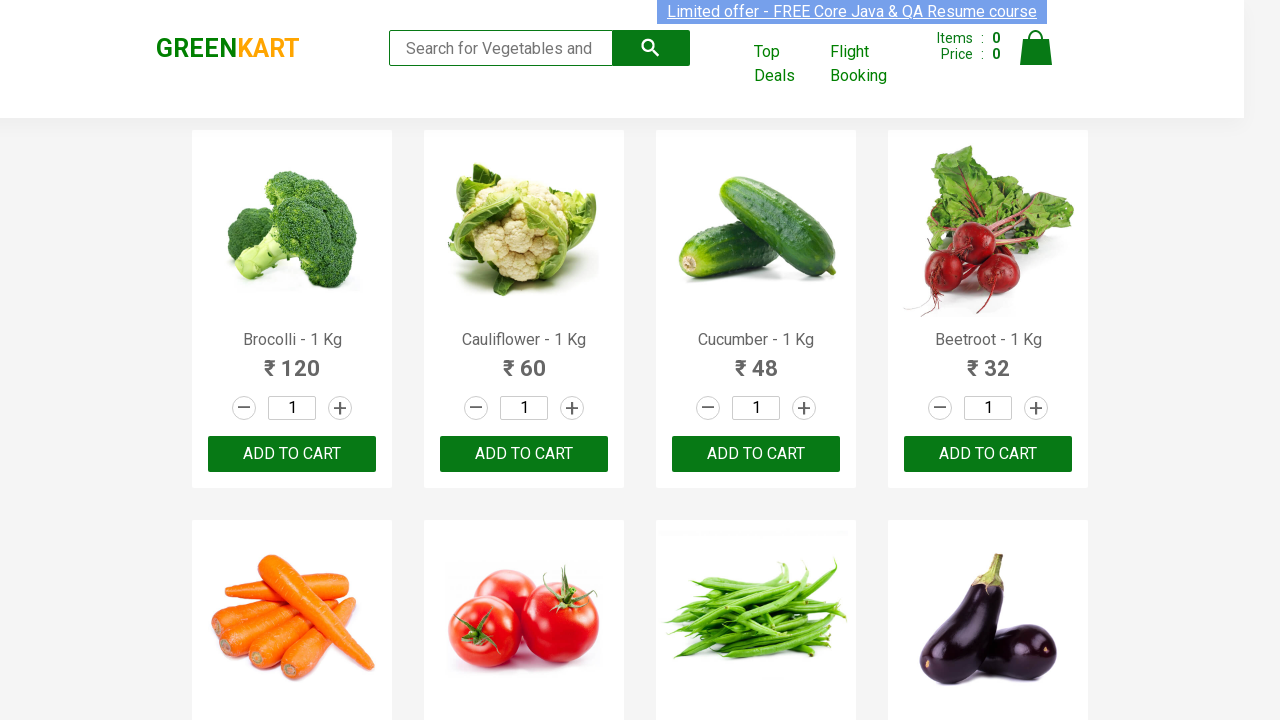

Retrieved all product name elements from the page
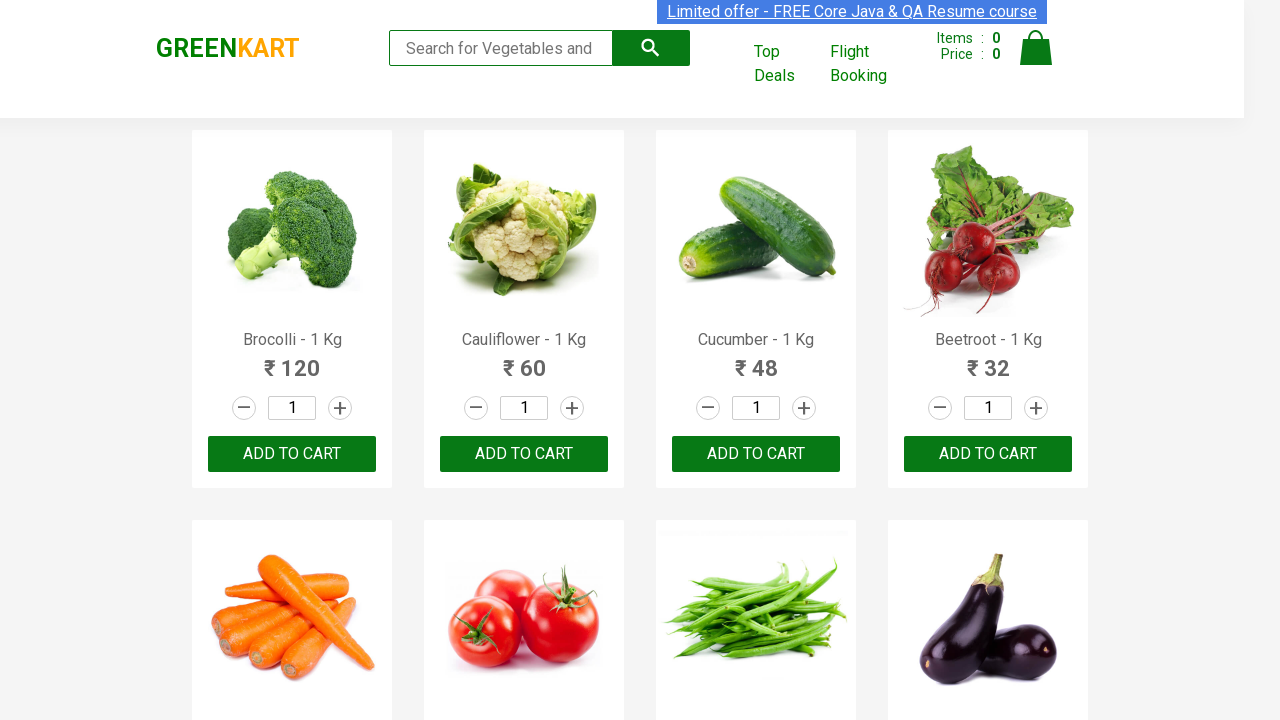

Retrieved all add to cart buttons from the page
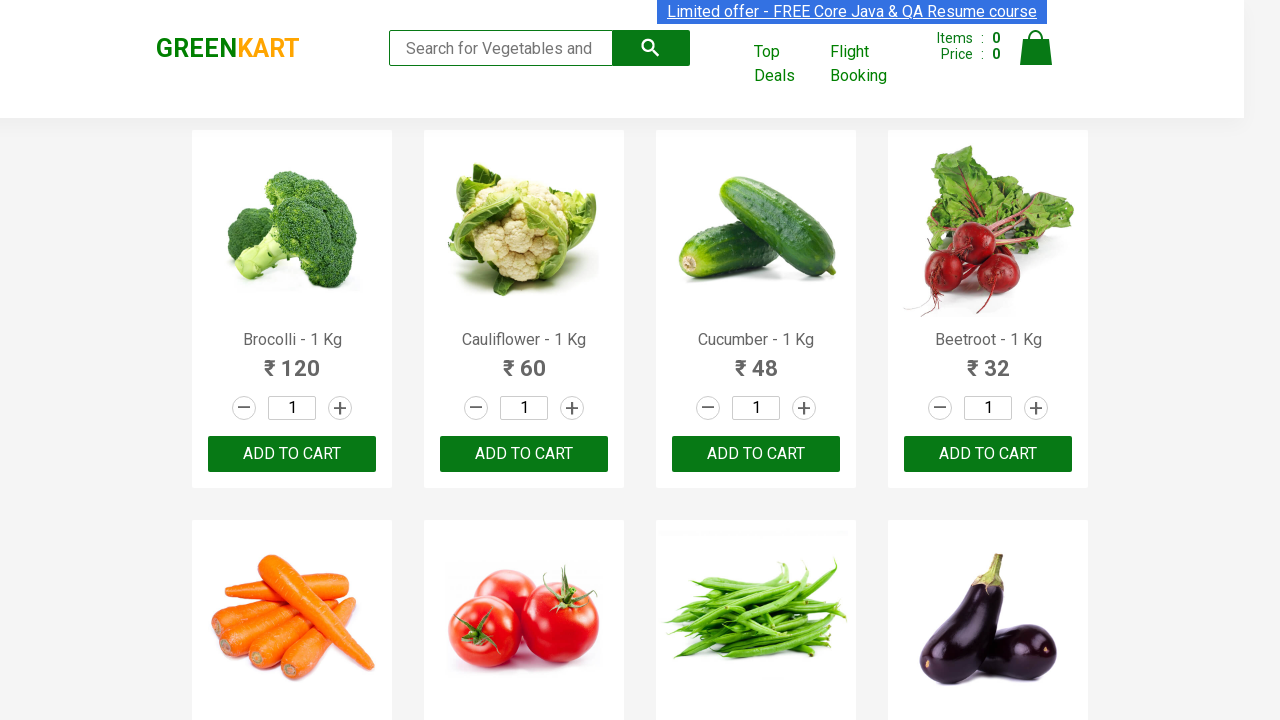

Clicked add to cart button for Brocolli at (292, 454) on xpath=//div[@class='product-action']/button >> nth=0
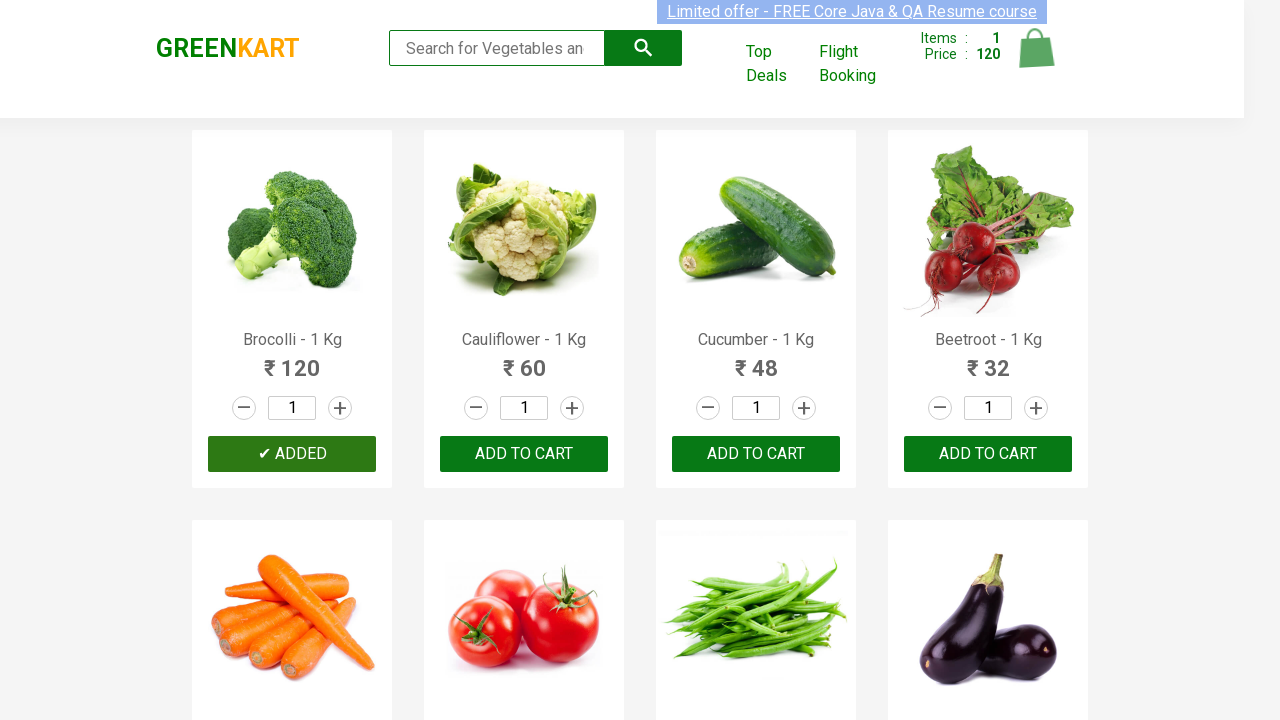

Clicked add to cart button for Cauliflower at (524, 454) on xpath=//div[@class='product-action']/button >> nth=1
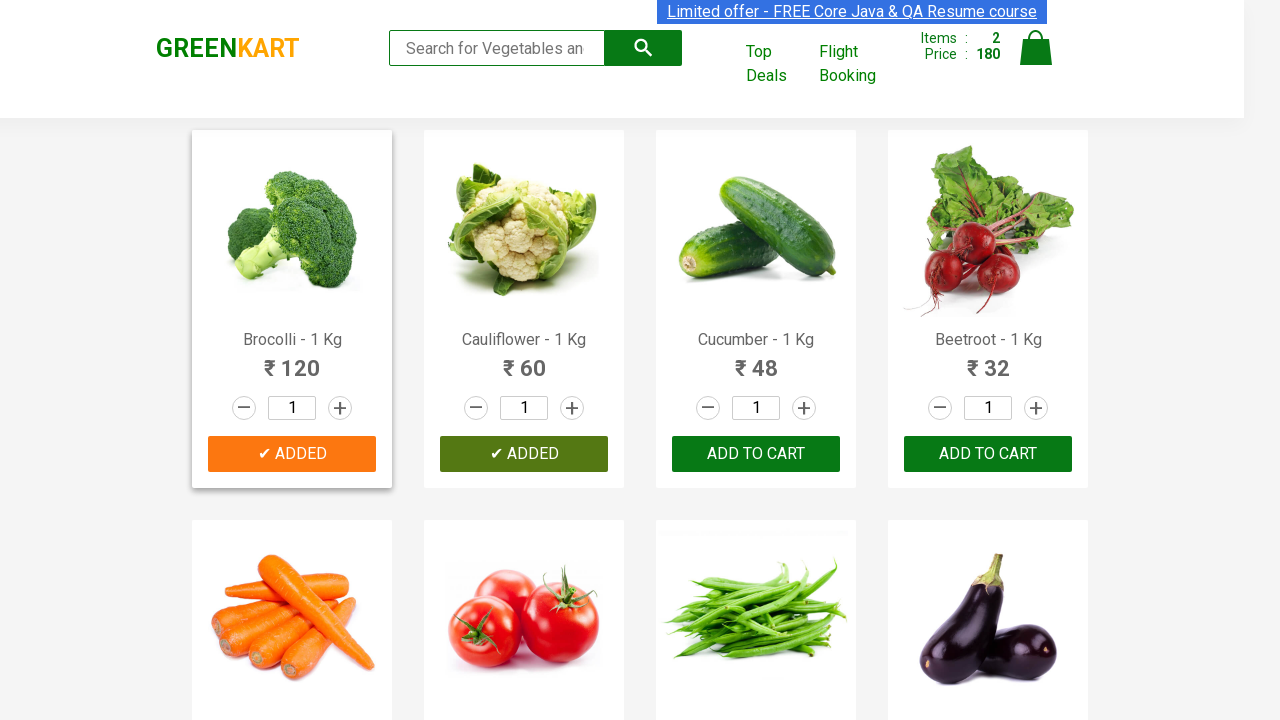

Clicked add to cart button for Cucumber at (756, 454) on xpath=//div[@class='product-action']/button >> nth=2
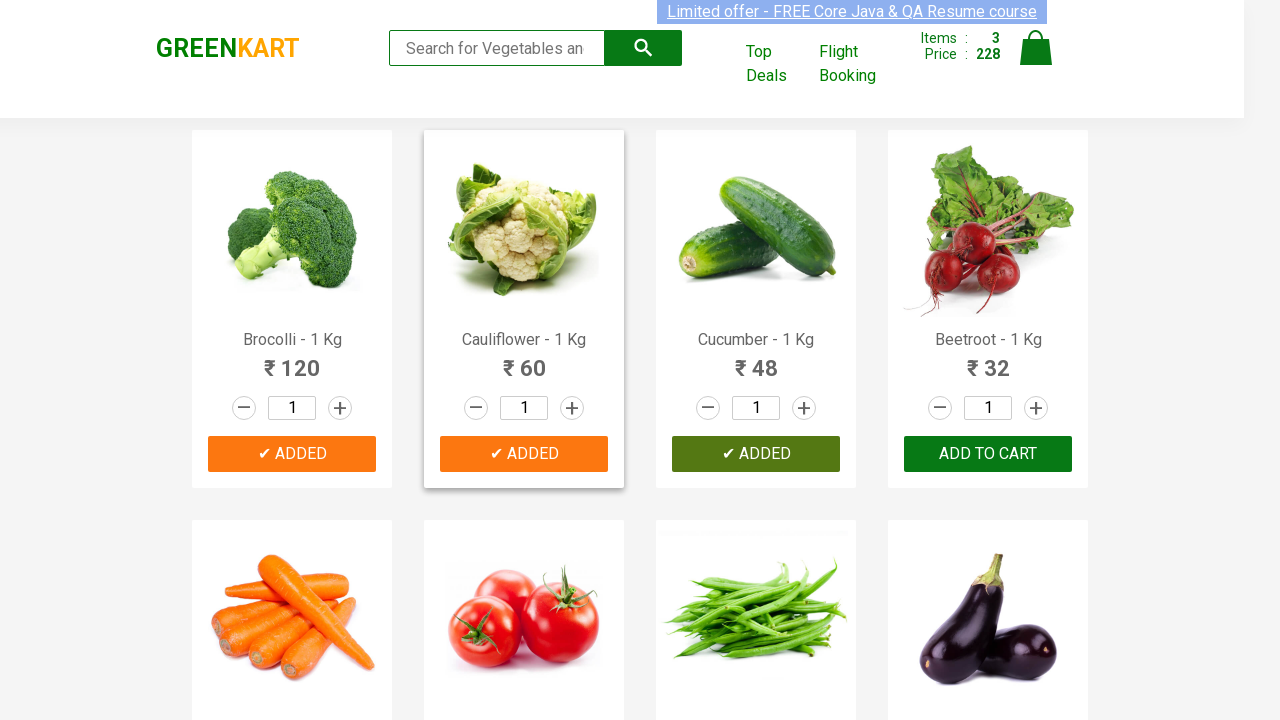

Clicked add to cart button for Beetroot at (988, 454) on xpath=//div[@class='product-action']/button >> nth=3
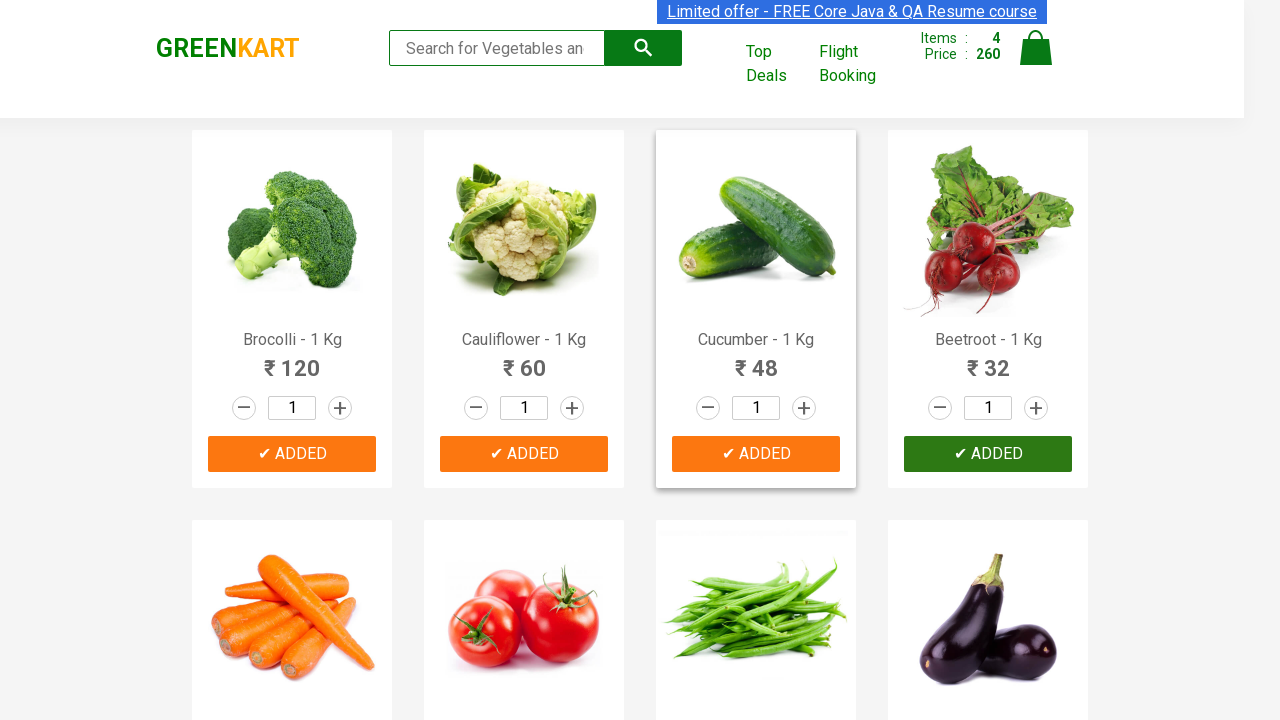

All 4 vegetables (Brocolli, Cauliflower, Cucumber, Beetroot) have been added to cart
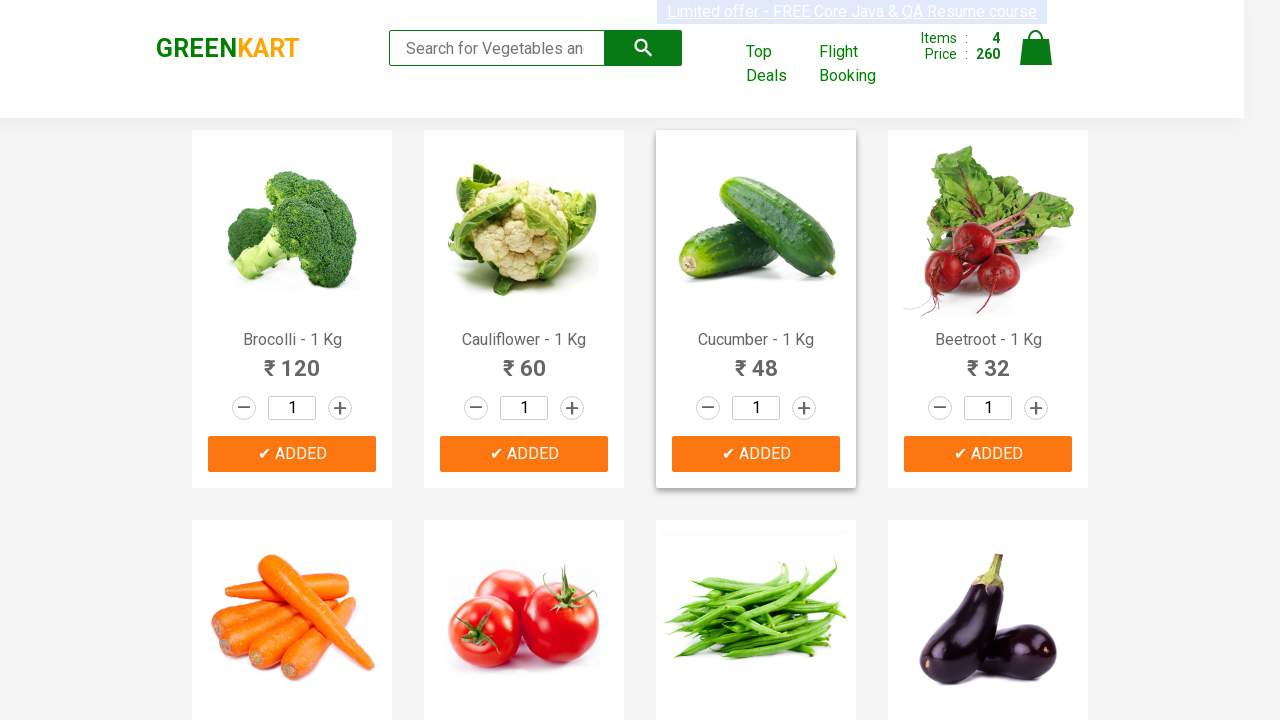

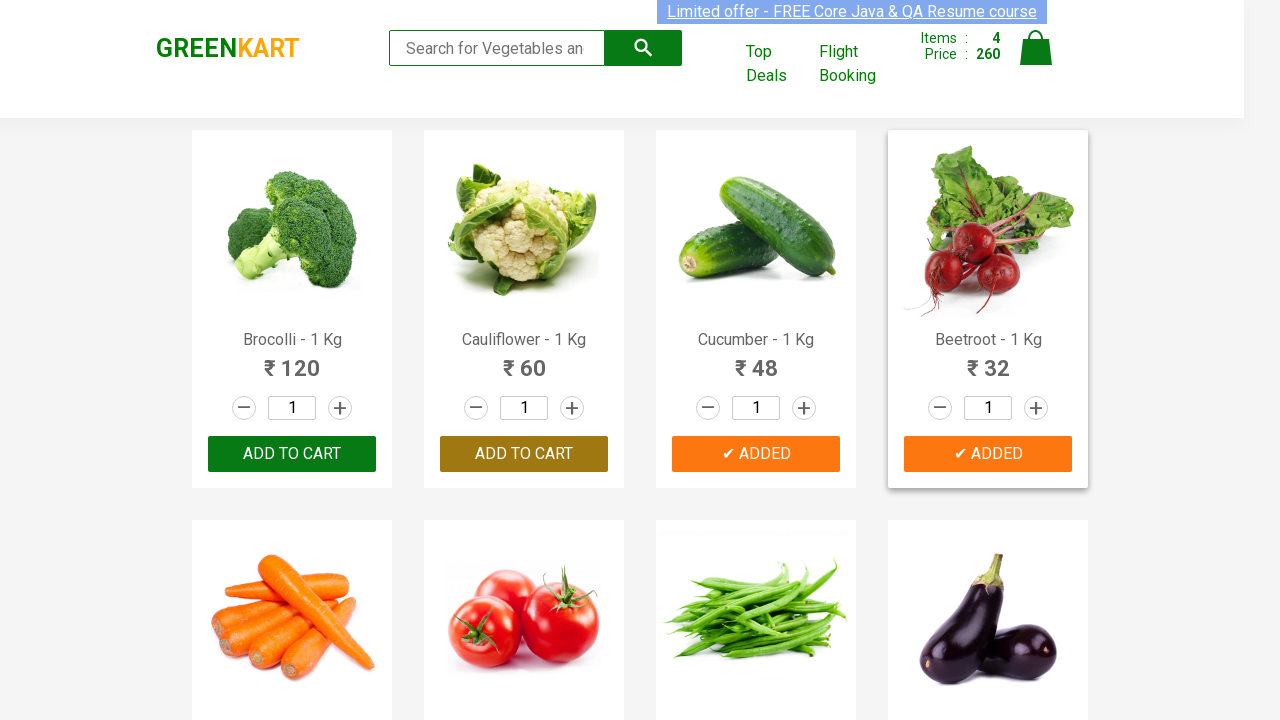